Tests dynamic loading by clicking Start button and waiting for "Hello World!" text to appear

Starting URL: https://the-internet.herokuapp.com/dynamic_loading/1

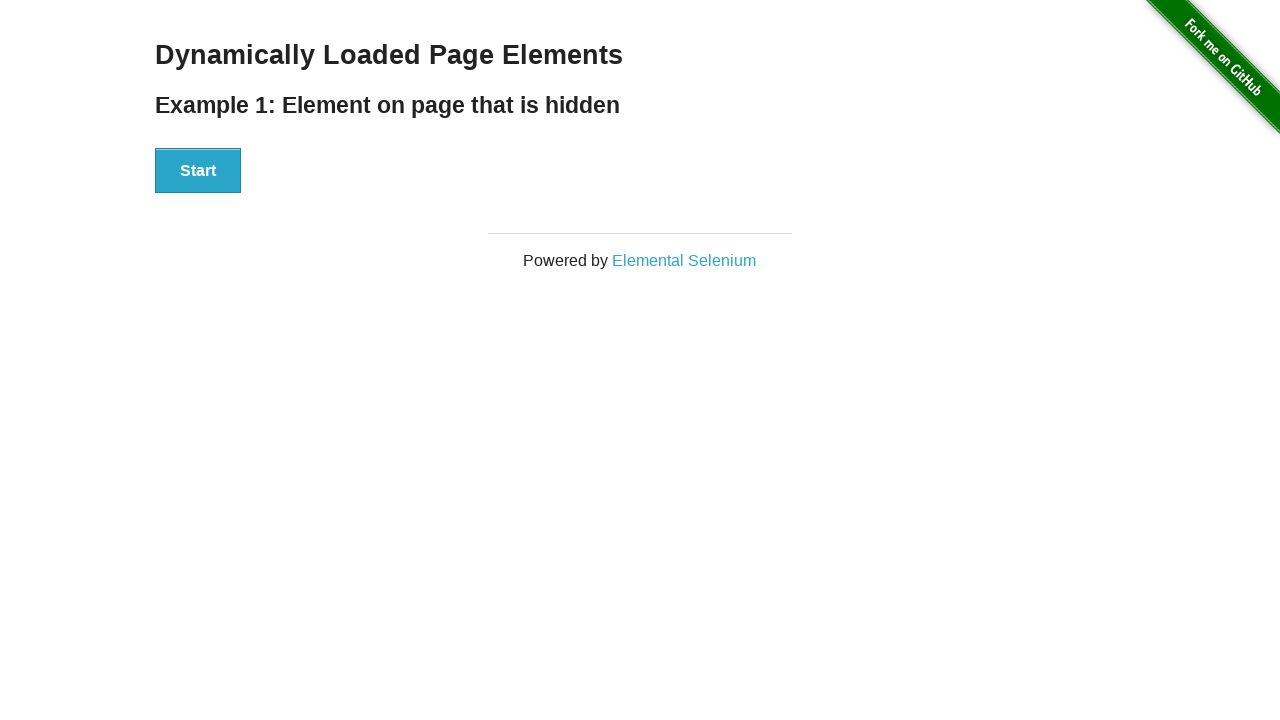

Navigated to dynamic loading page
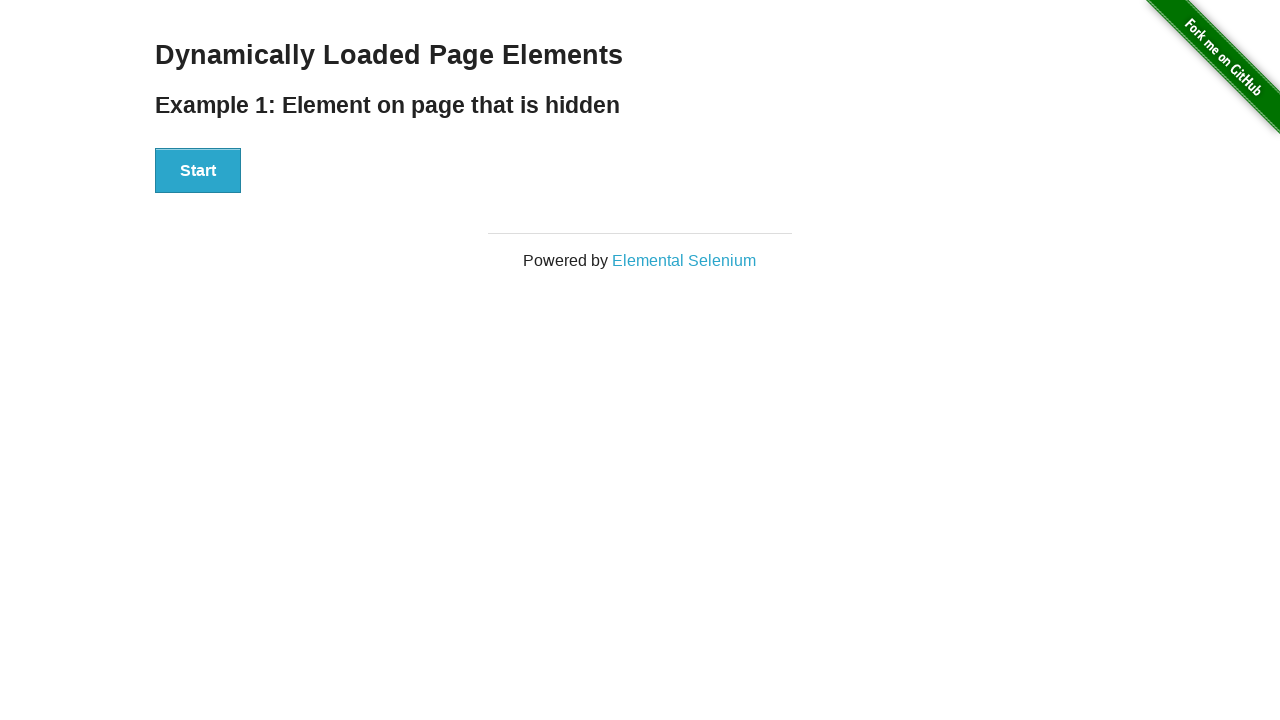

Clicked Start button at (198, 171) on xpath=//button[text()='Start']
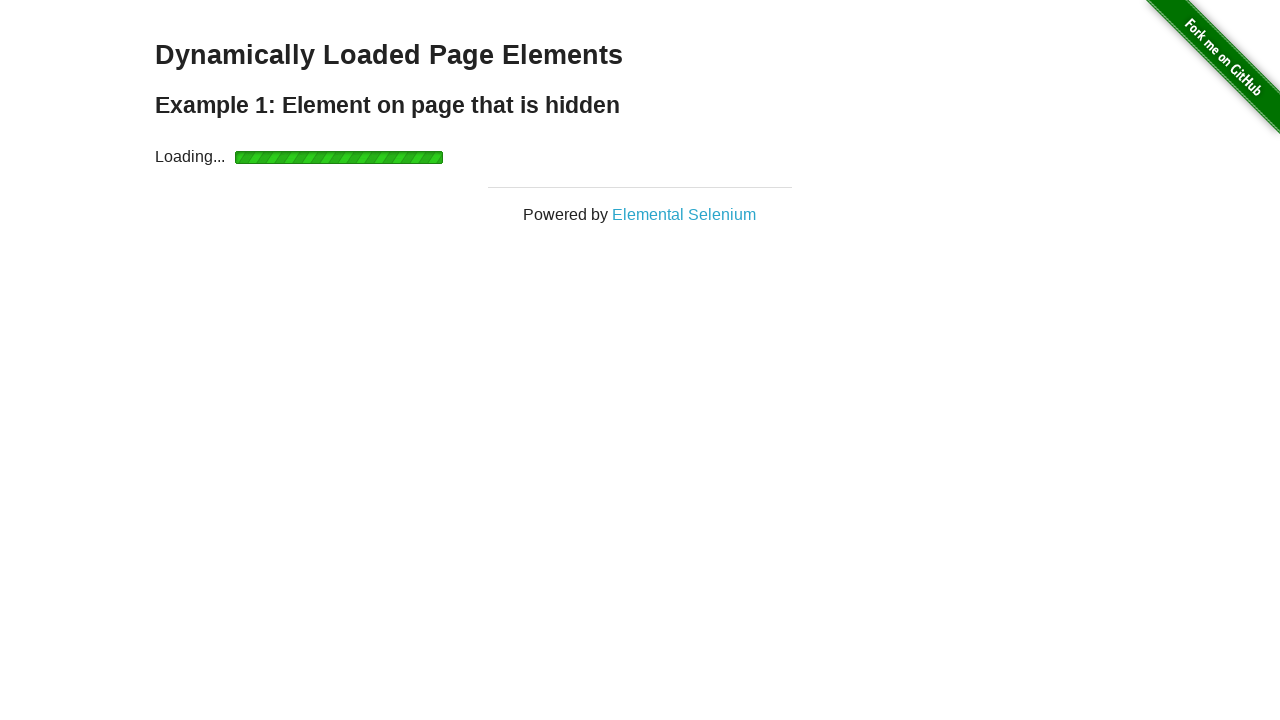

Hello World! text appeared
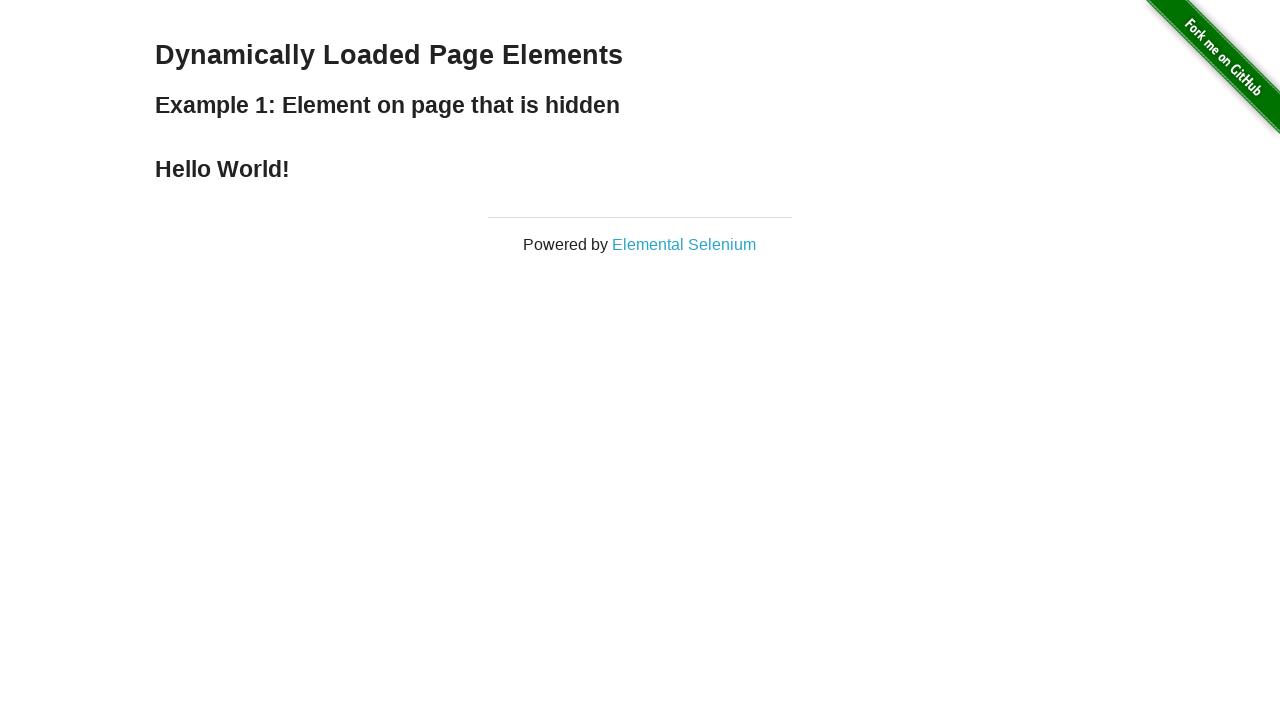

Retrieved Hello World! text content
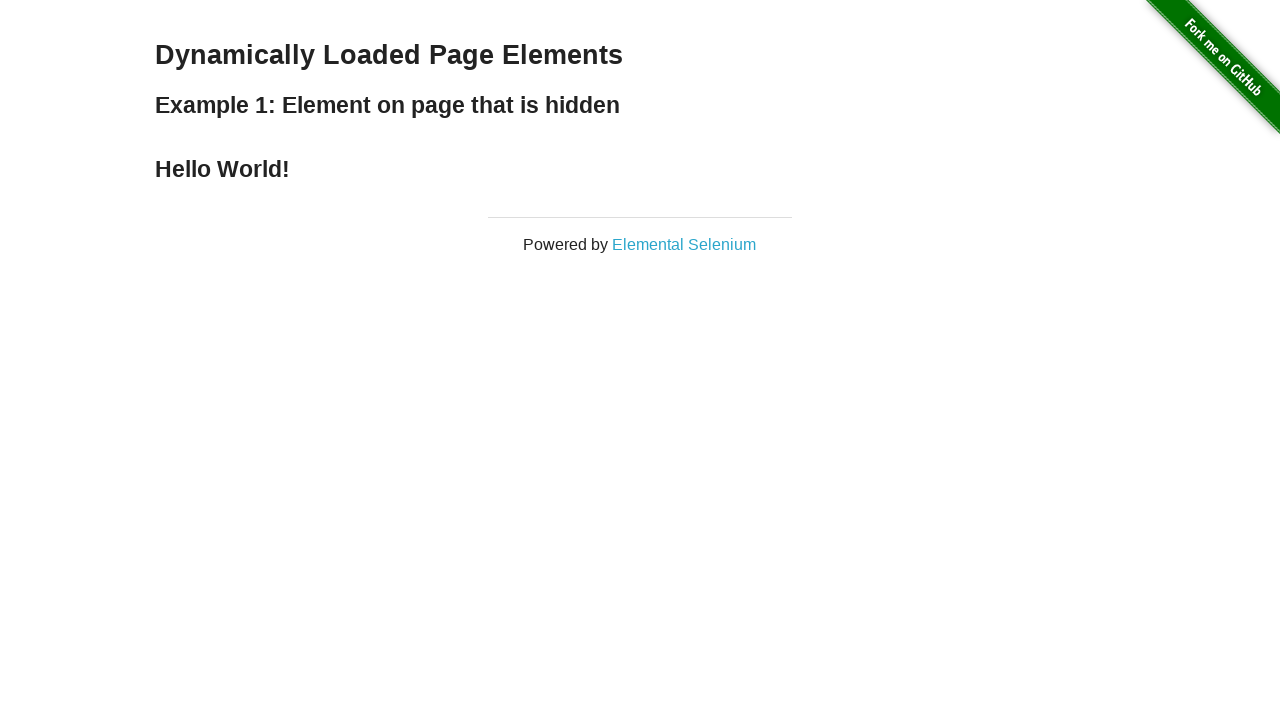

Verified text content equals 'Hello World!'
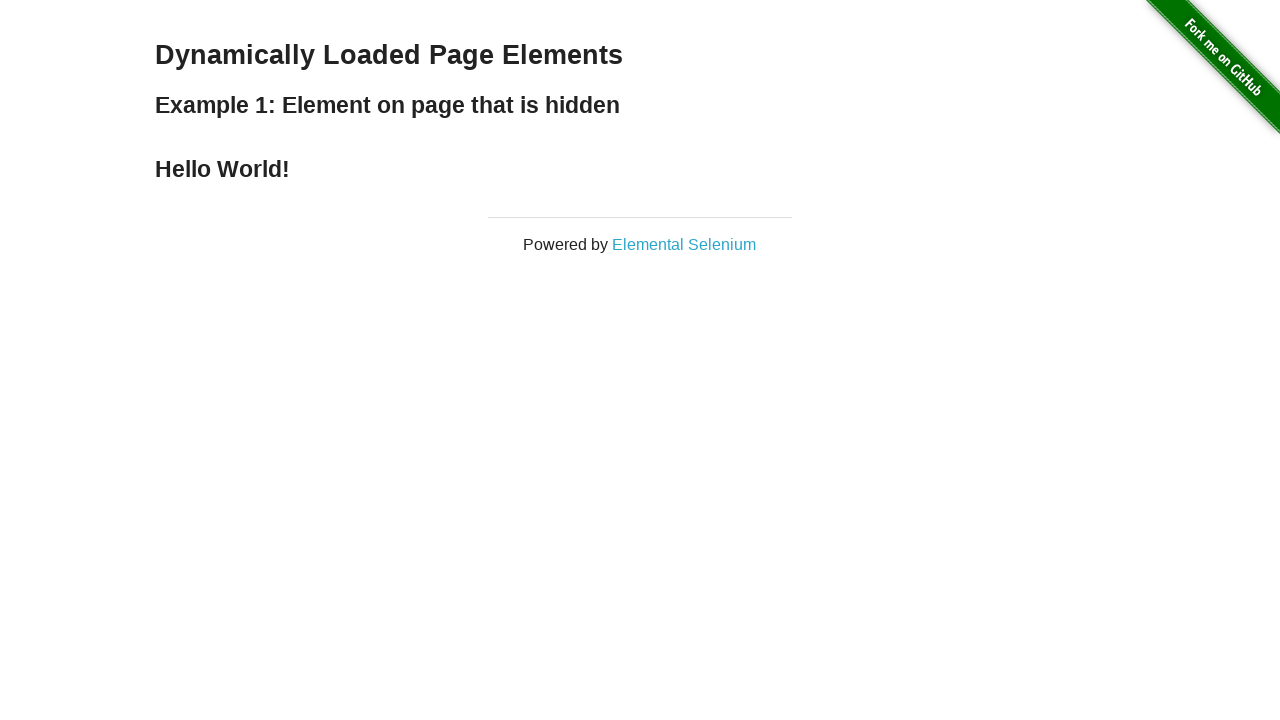

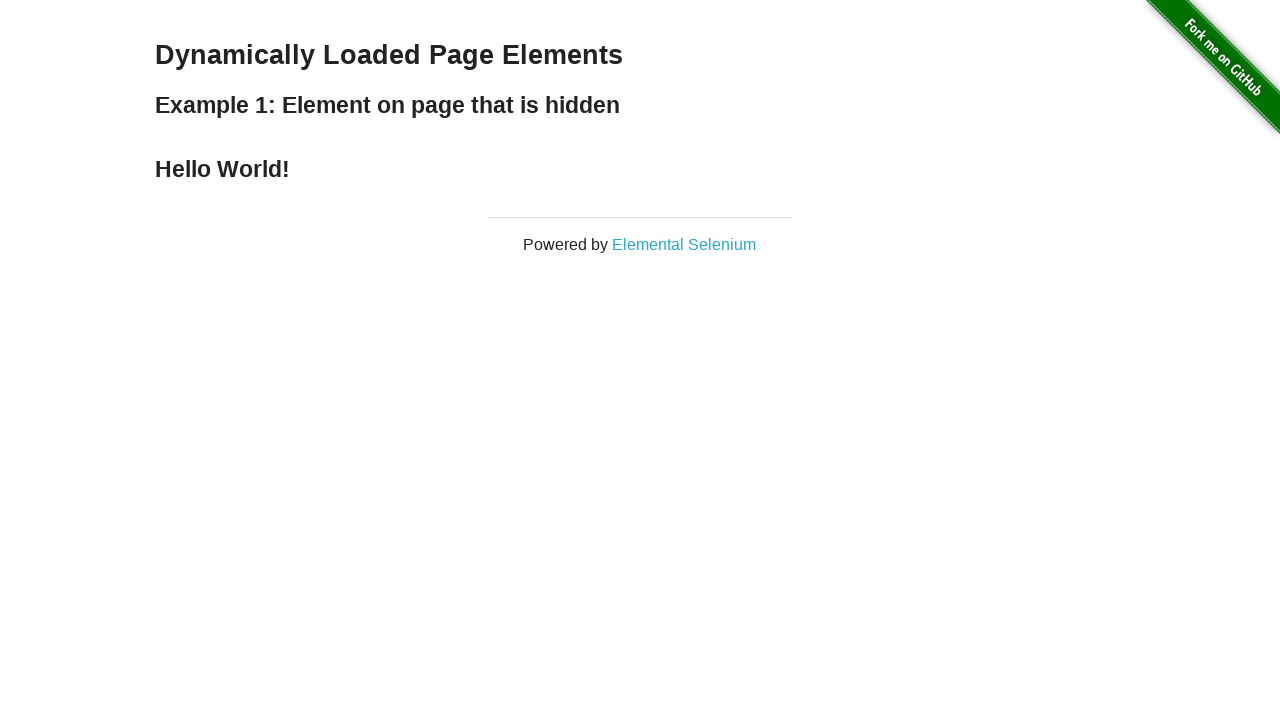